Tests finding an element by class name and typing text

Starting URL: https://rahulshettyacademy.com/AutomationPractice/

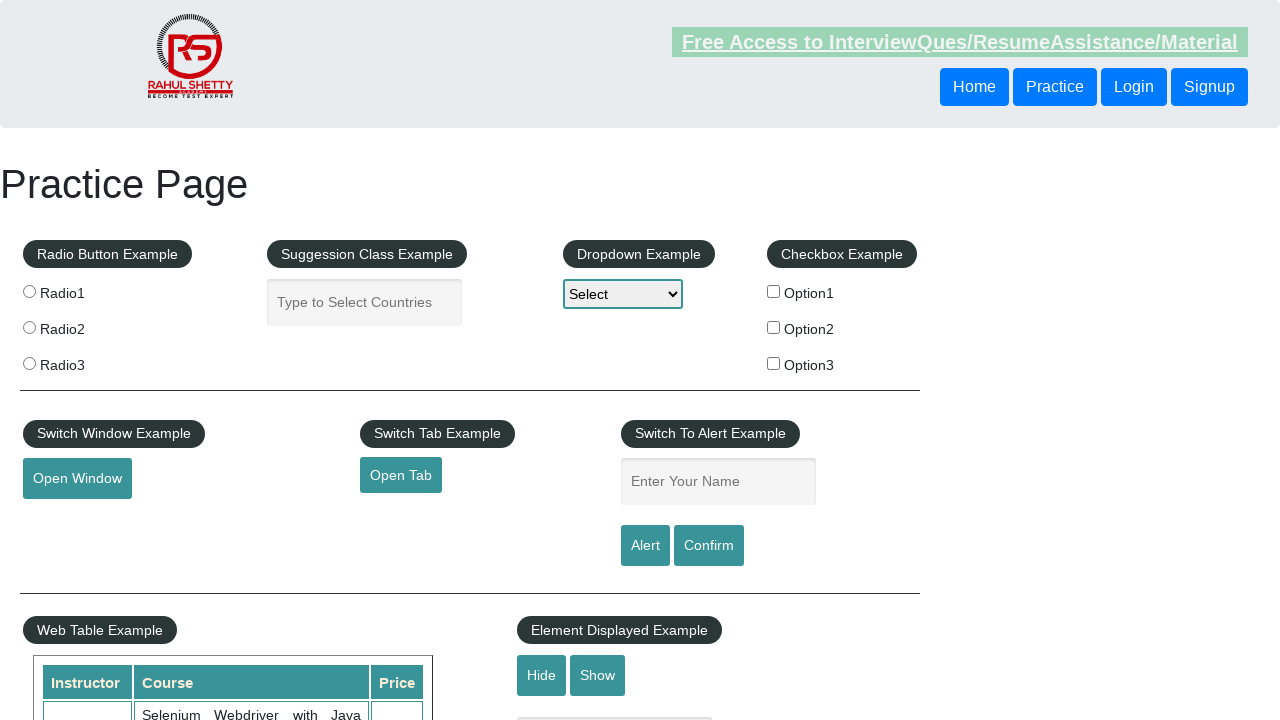

Filled input field with class 'ui-autocomplete-input' with text 'aaa' on .ui-autocomplete-input
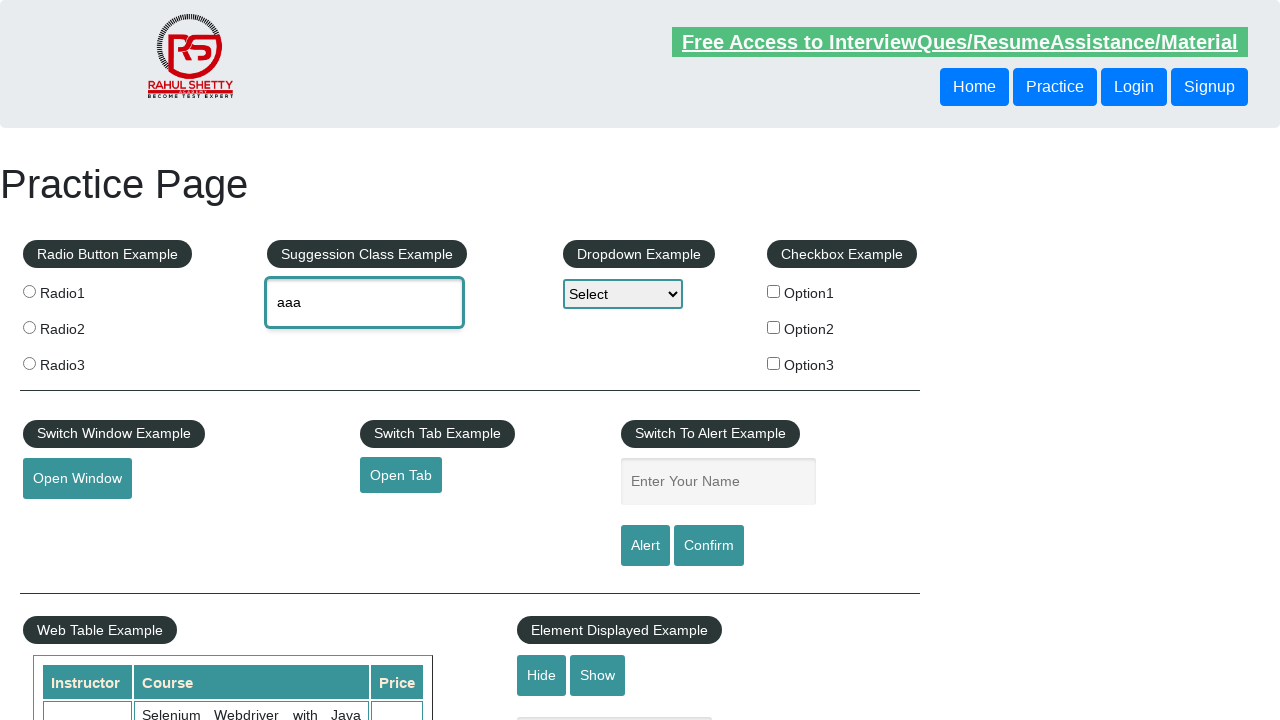

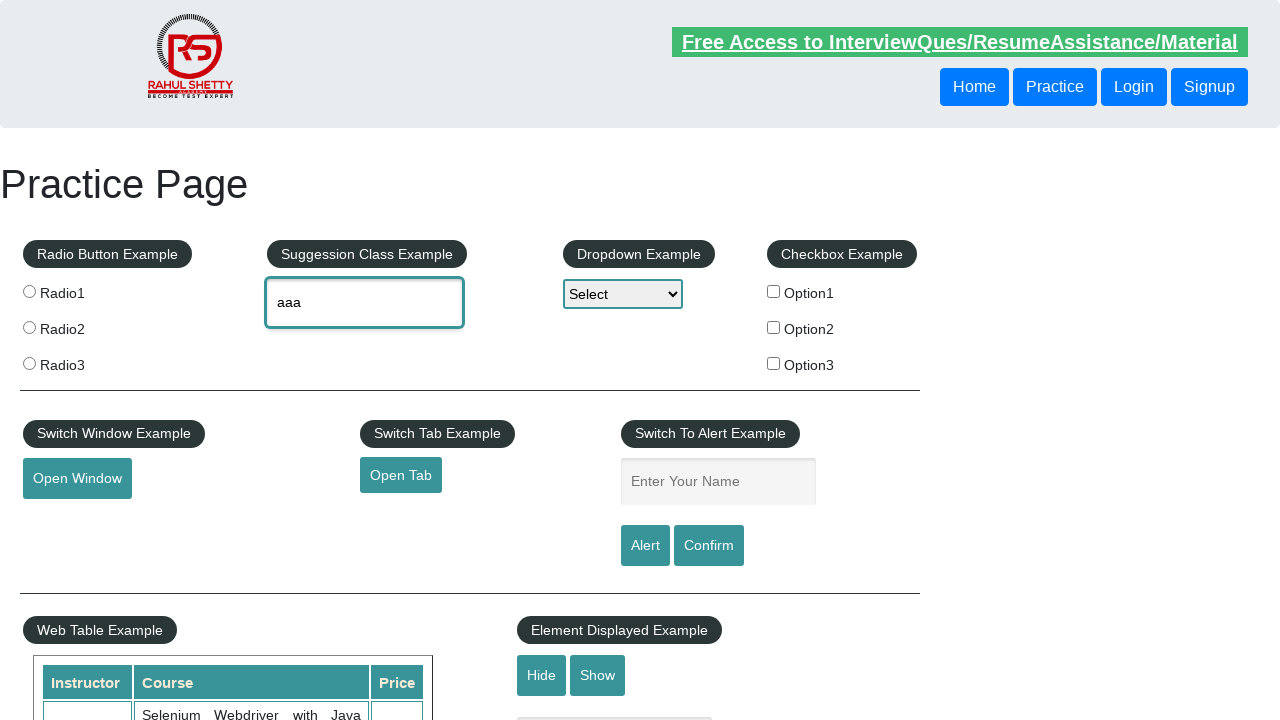